Navigates to jQuery UI demos page and clicks on the Button widget link in the sidebar.

Starting URL: https://jqueryui.com/demos/

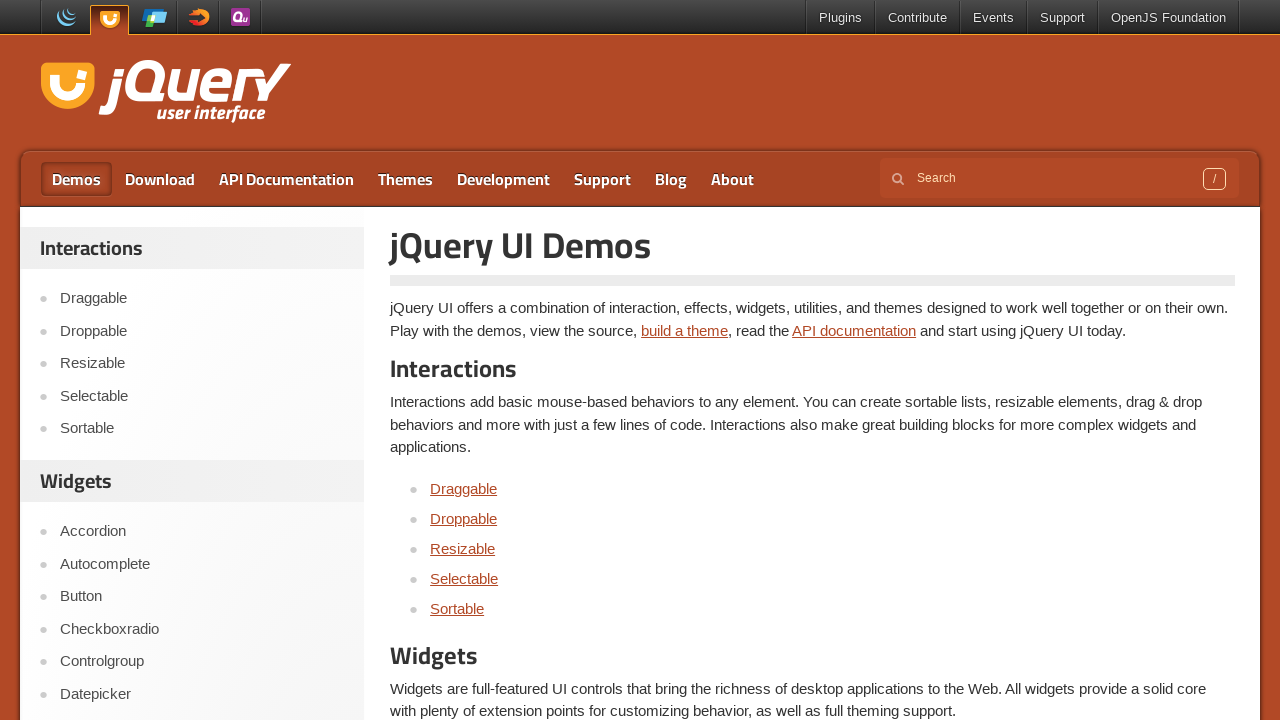

Navigated to jQuery UI demos page
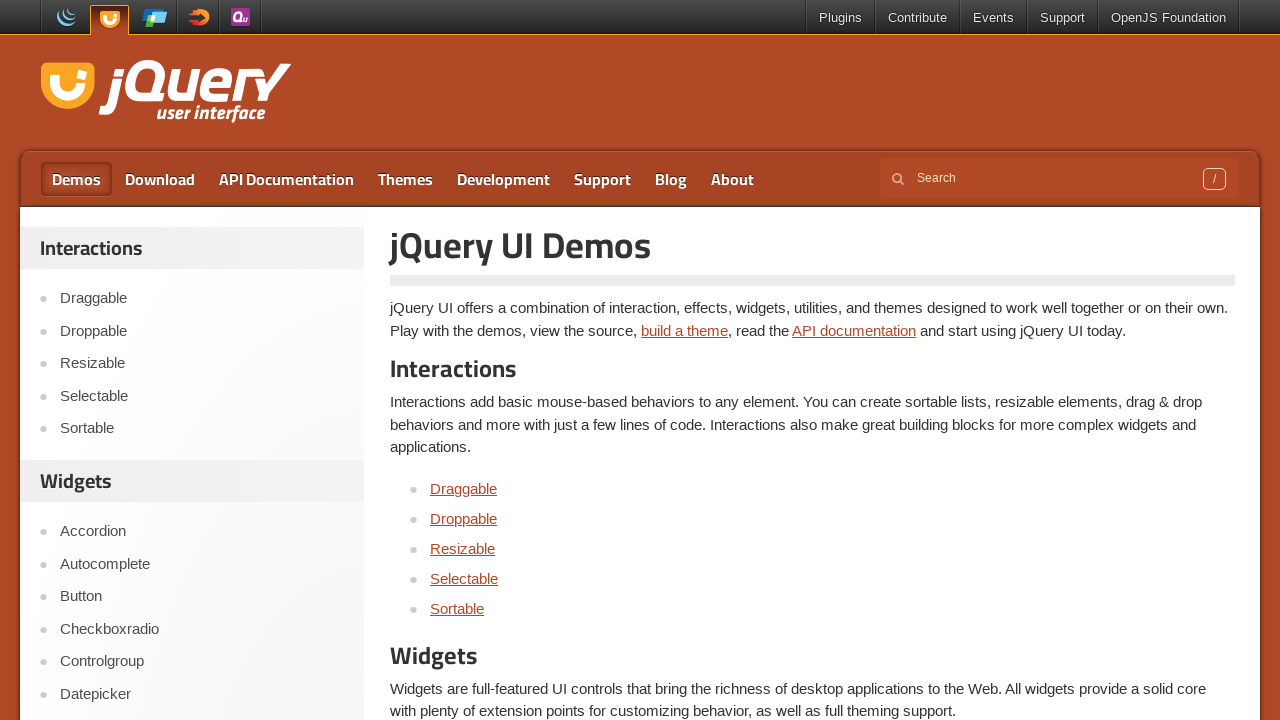

Waited for Button widget link in sidebar to load
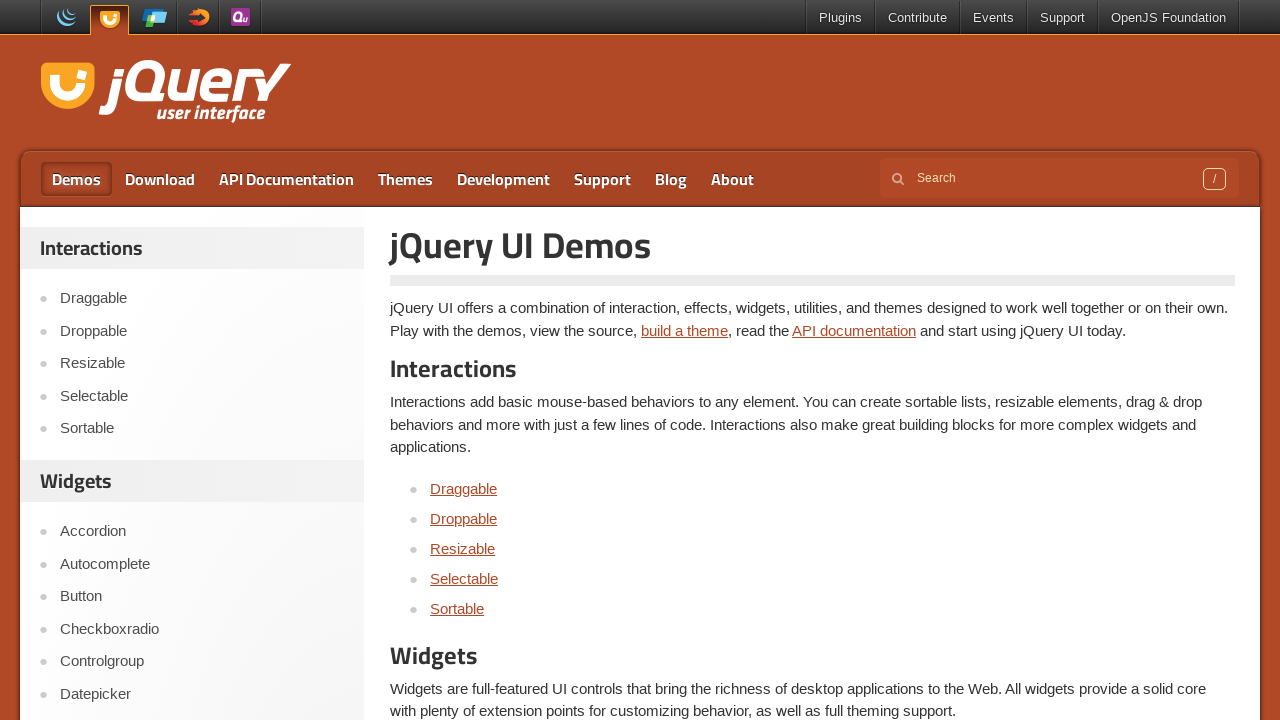

Clicked on the Button widget link in the sidebar at (202, 597) on #sidebar aside ul li a:text('Button')
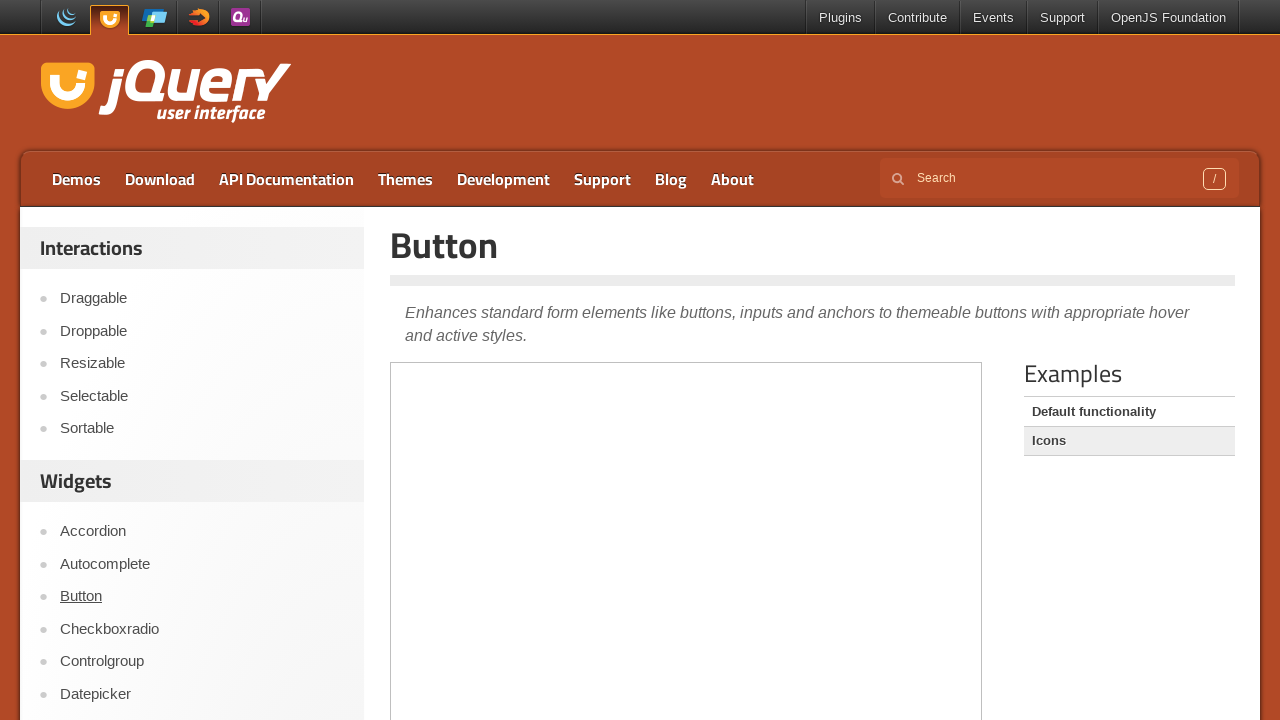

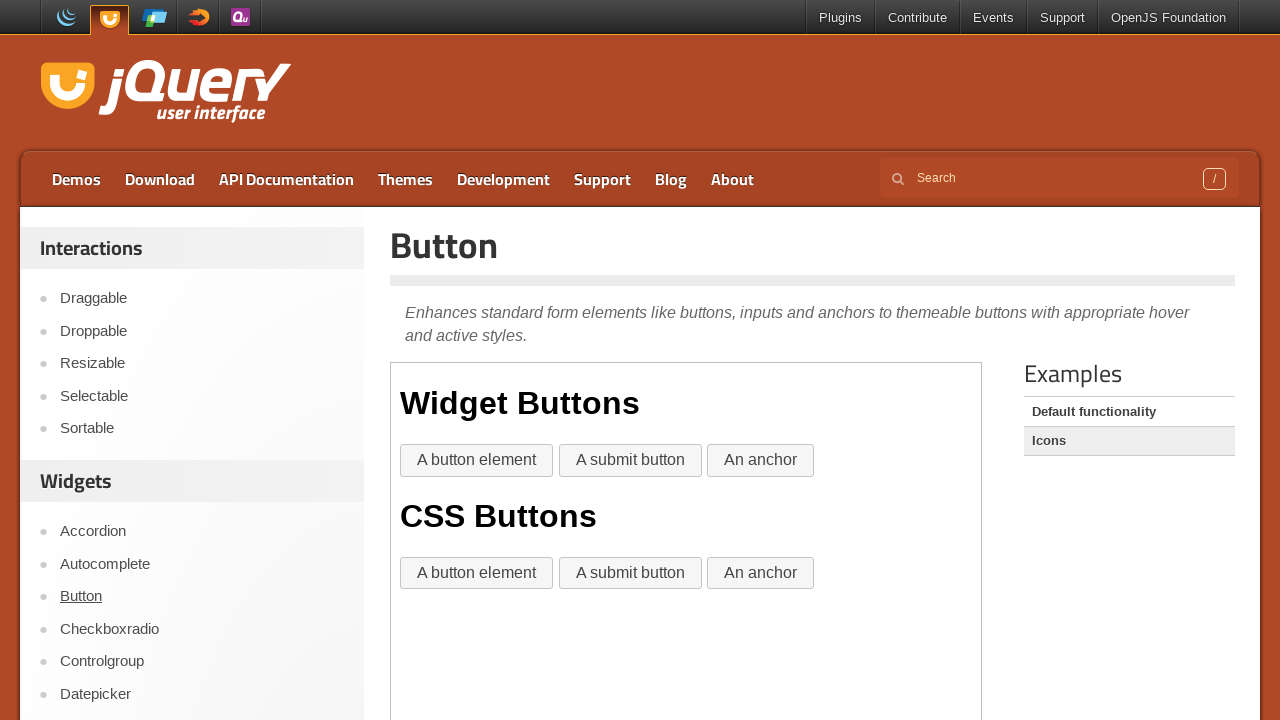